Navigates to a Brazilian dollar exchange rate website and verifies that the exchange rate input element is present and loaded on the page.

Starting URL: https://dolarhoje.com/

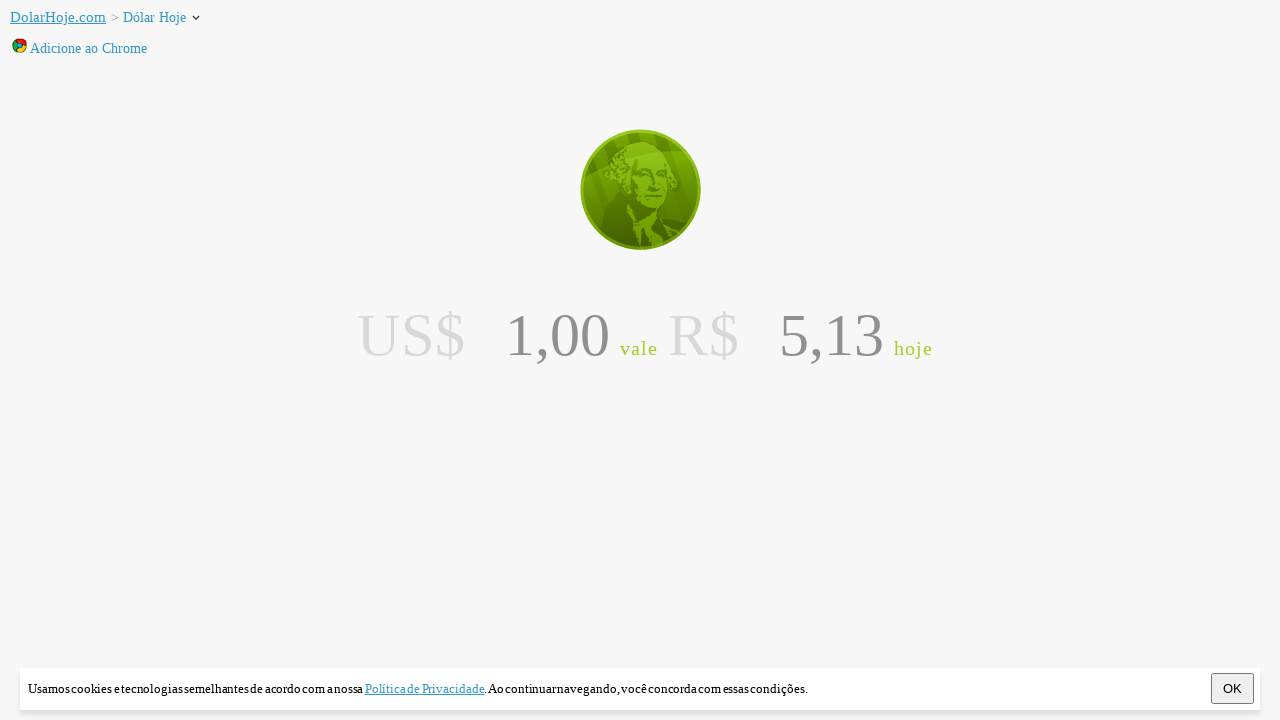

Navigated to Brazilian dollar exchange rate website
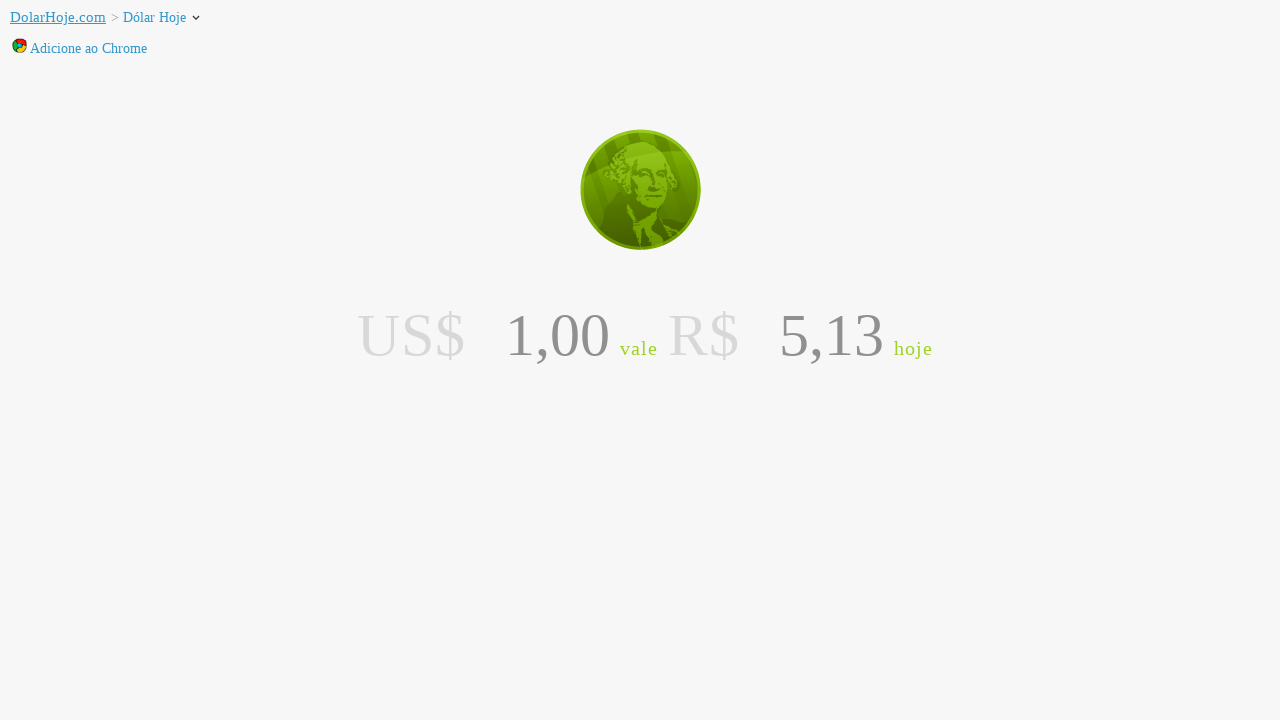

Exchange rate input element '#nacional' is present and loaded on the page
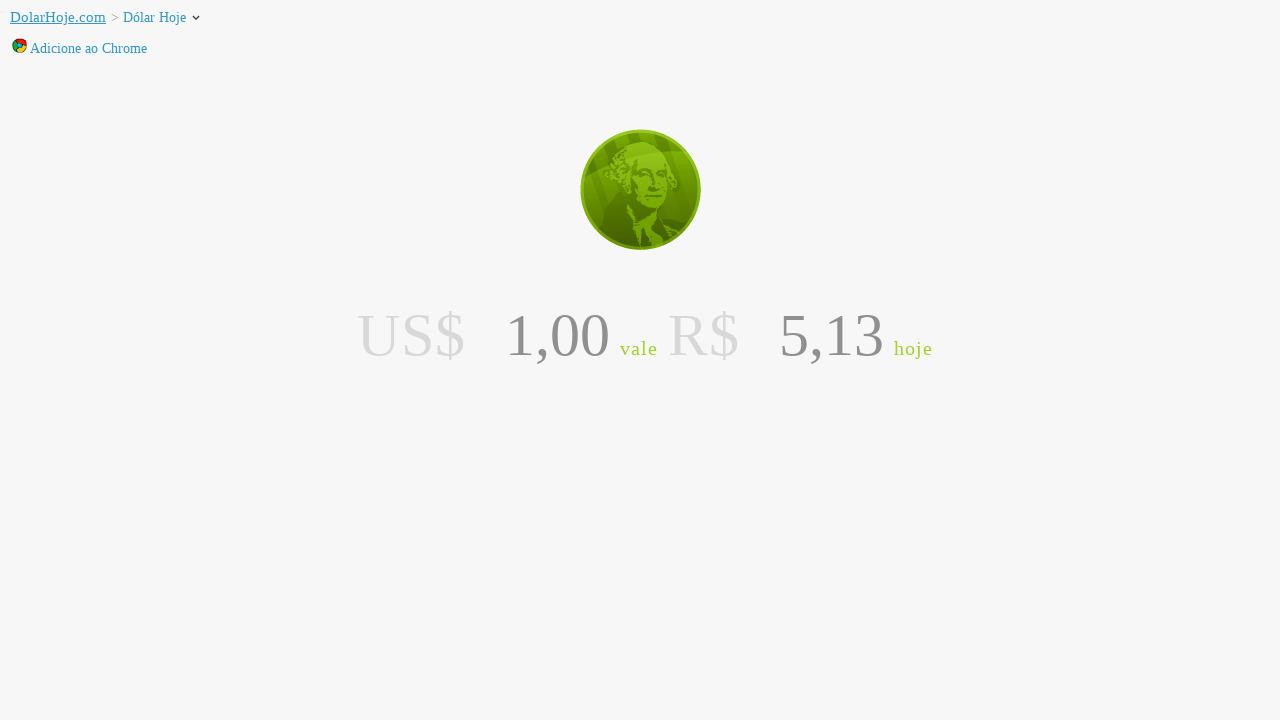

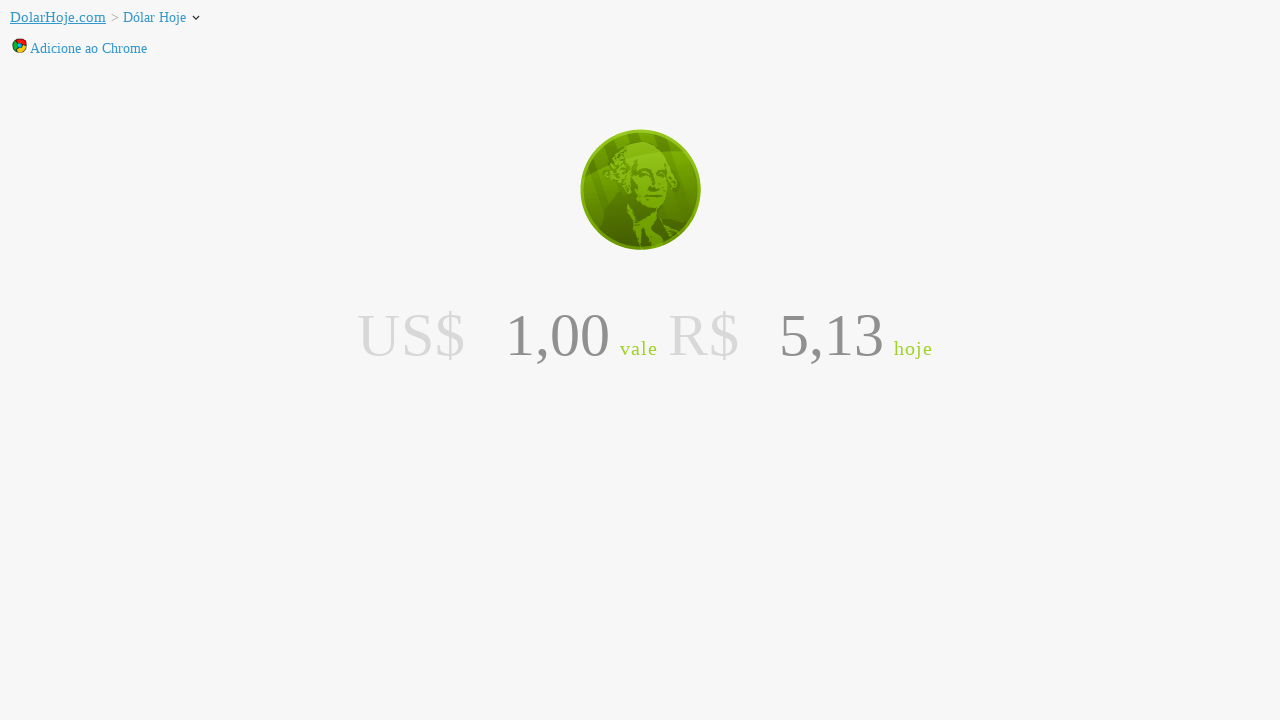